Navigates to W3Schools HTML tables page and verifies that the contact name for "Island Trading" company is "Helen Bennett"

Starting URL: https://www.w3schools.com/html/html_tables.asp

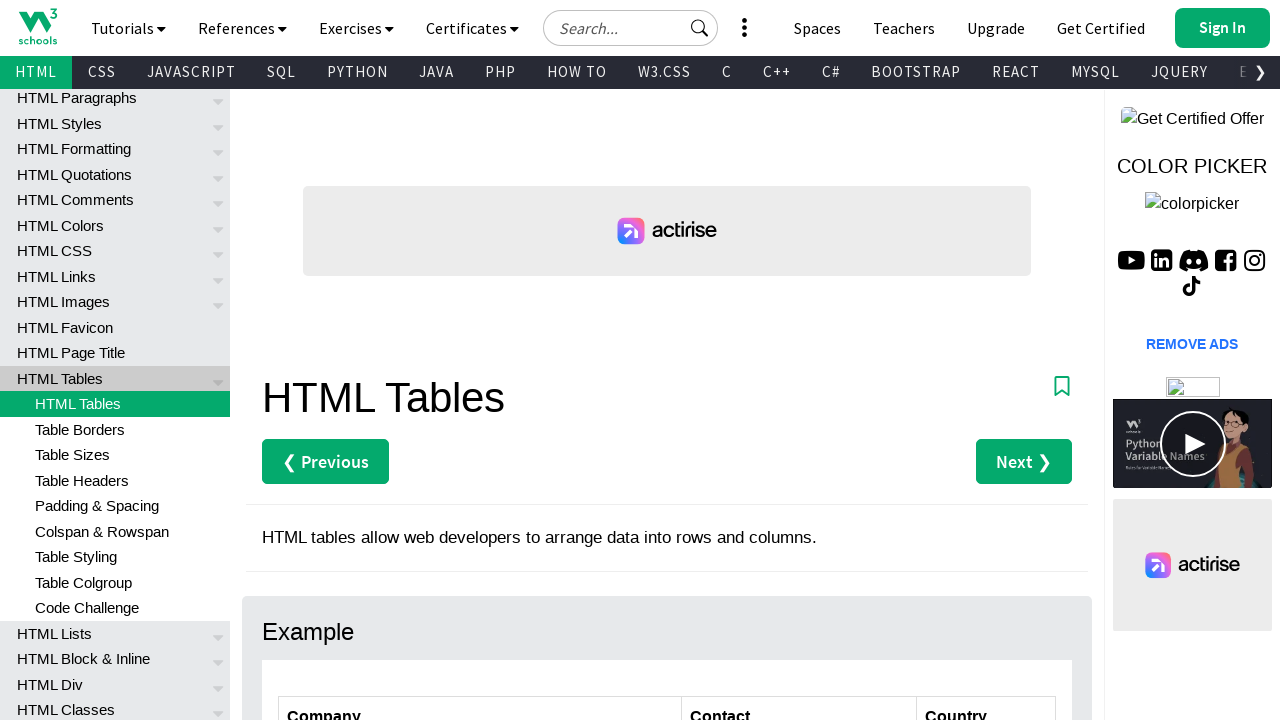

Navigated to W3Schools HTML tables page
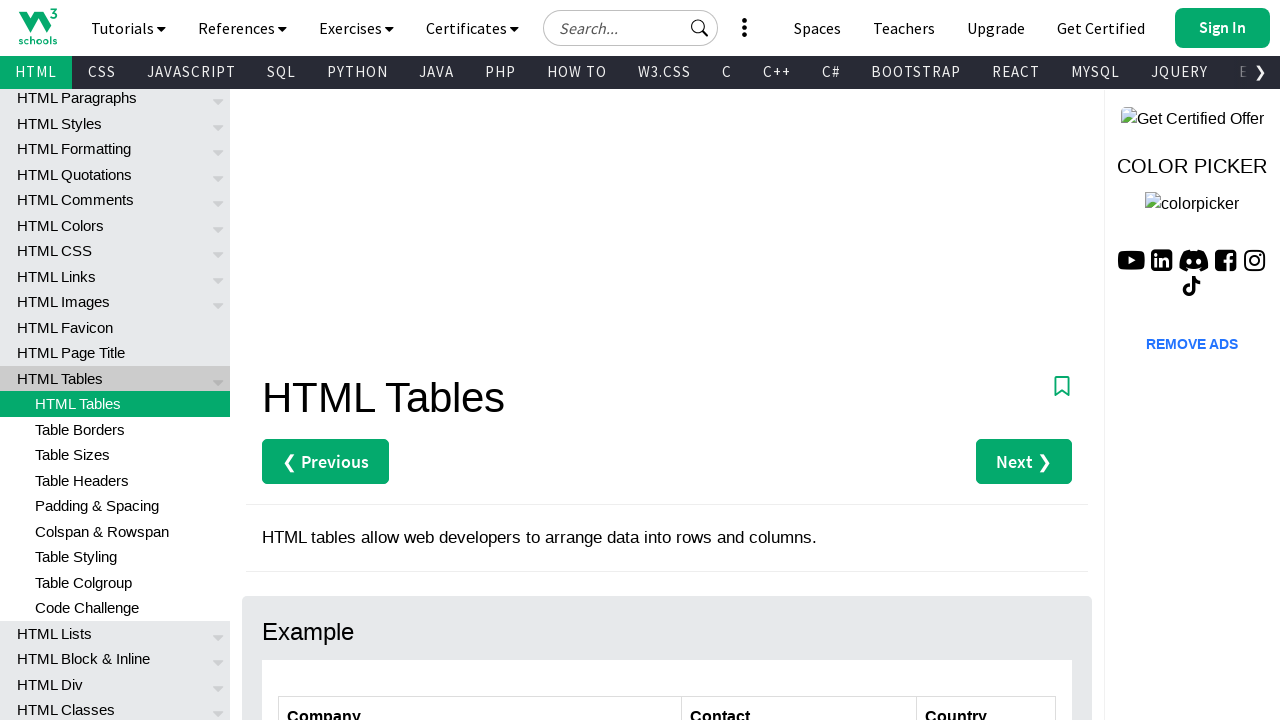

Located the contact name cell for Island Trading company
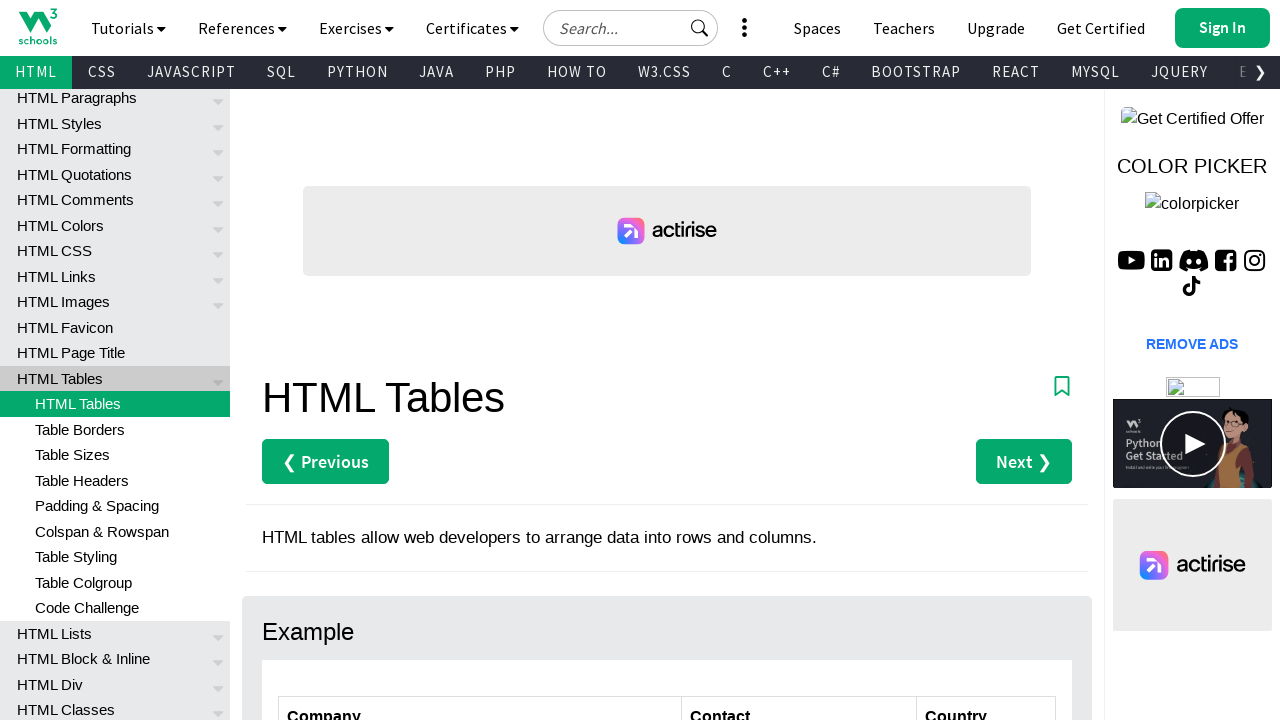

Verified that contact name for Island Trading is Helen Bennett
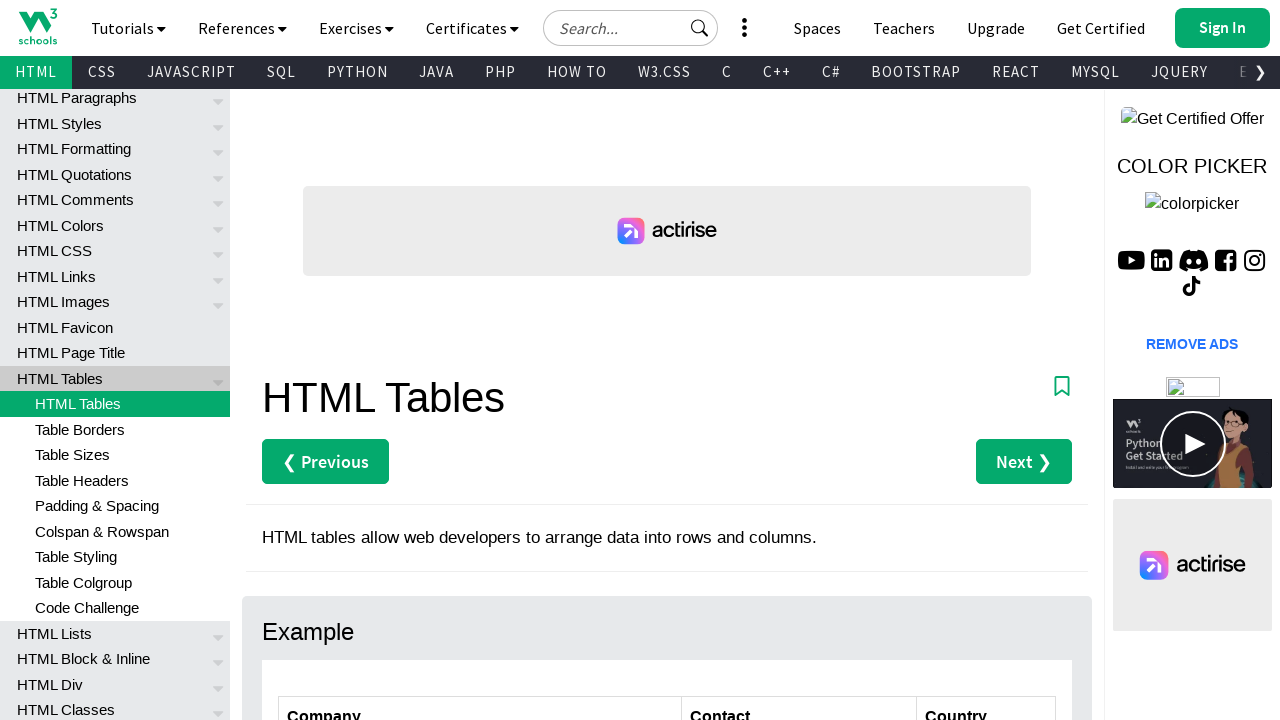

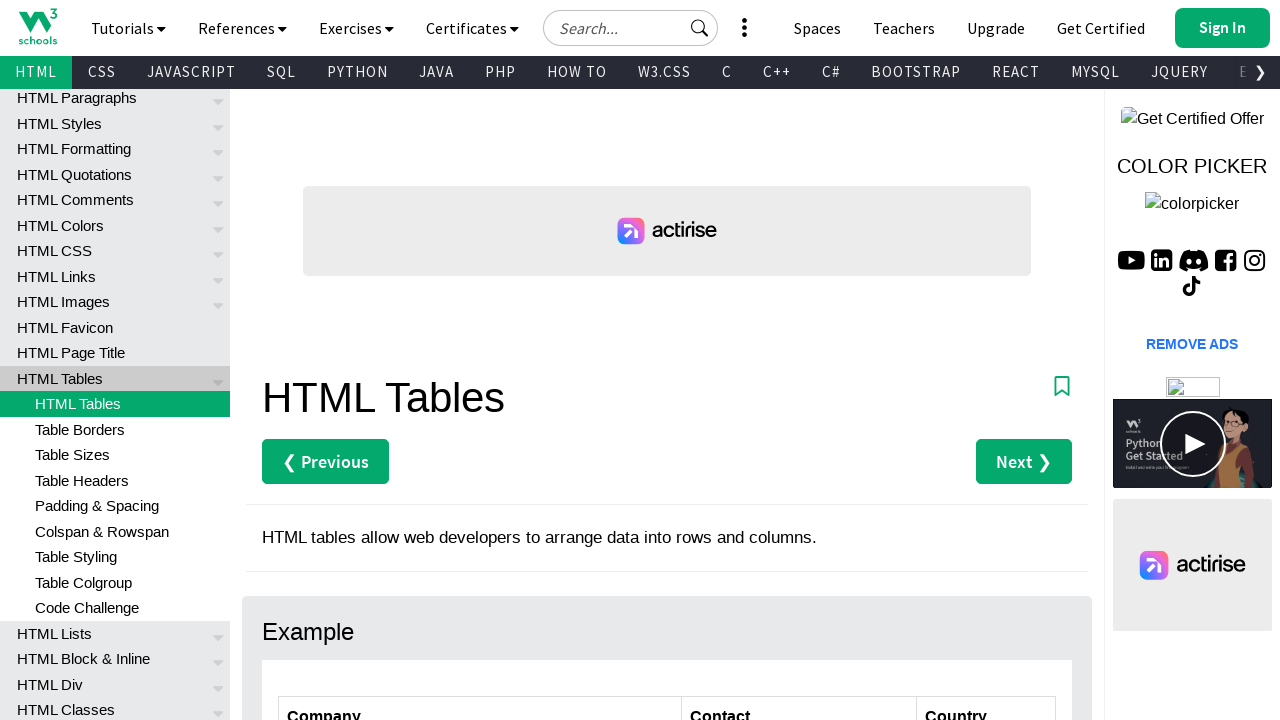